Tests context menu functionality by navigating to the Context Menu page and performing a right-click on the designated hot-spot element to trigger a JavaScript alert

Starting URL: https://www.lambdatest.com/selenium-playground/

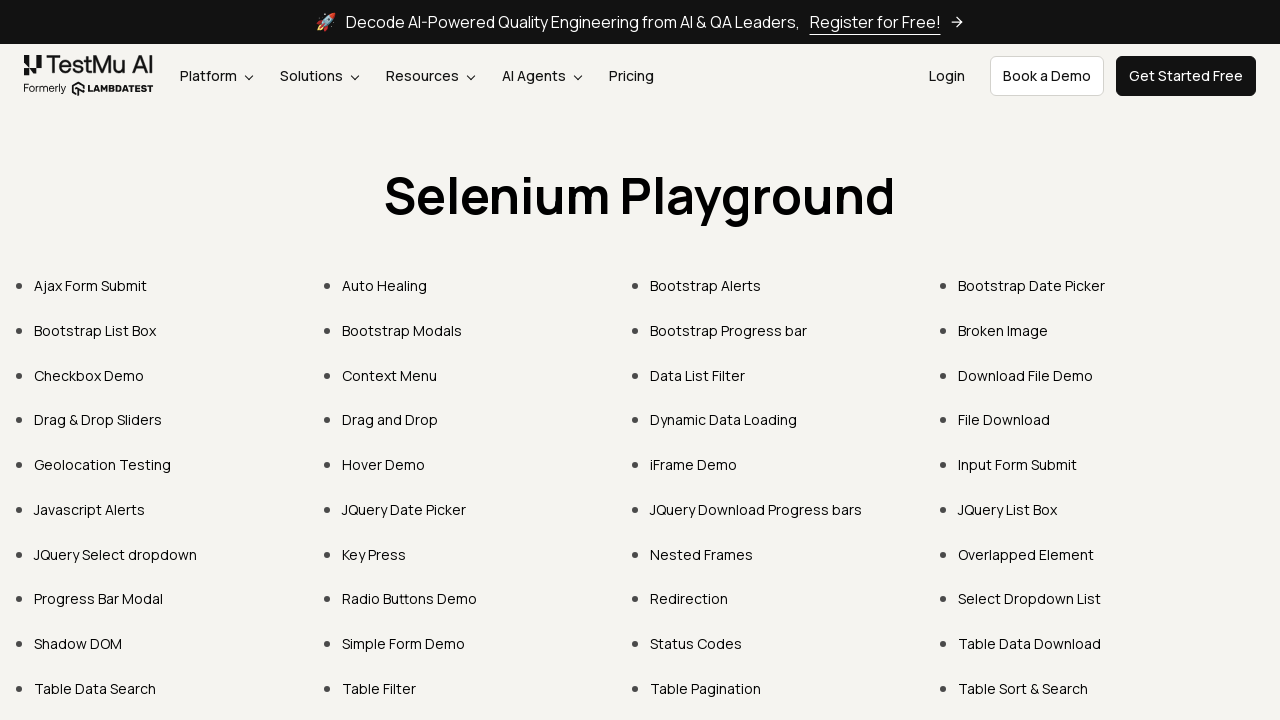

Clicked on Context Menu link to navigate to context menu page at (390, 375) on text=Context Menu
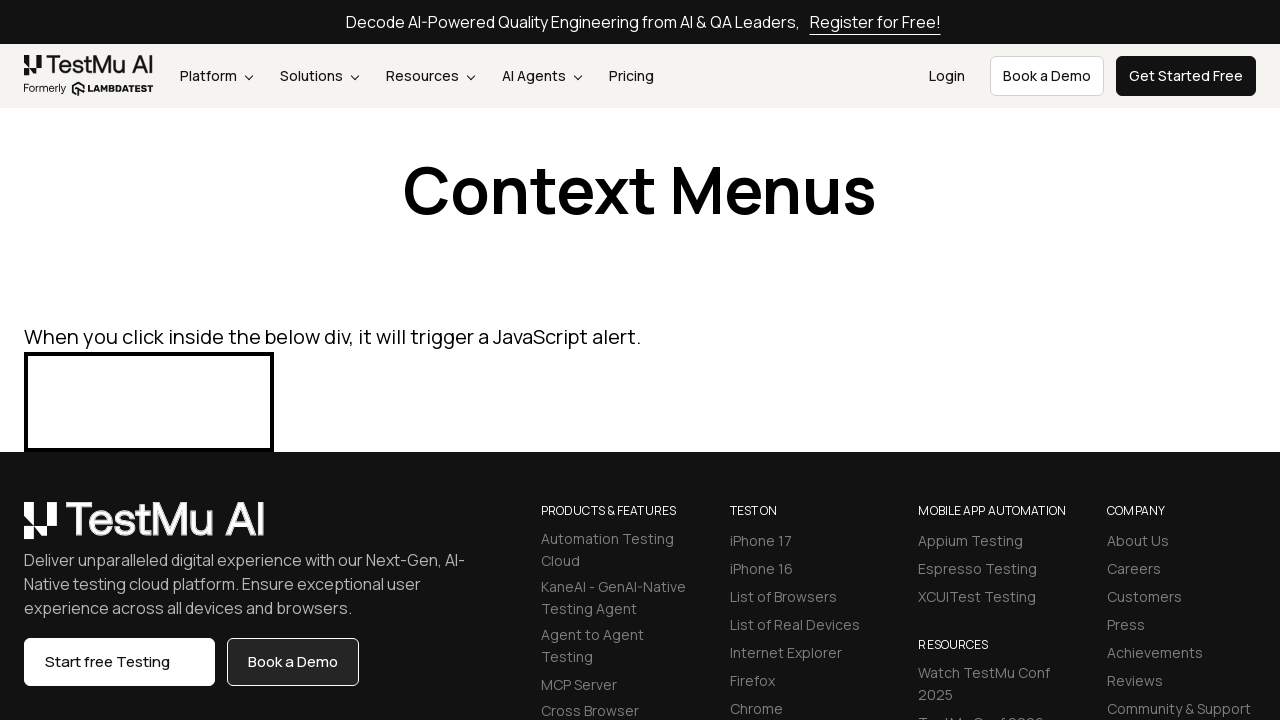

Right-clicked on hot-spot element to trigger context menu at (149, 402) on #hot-spot
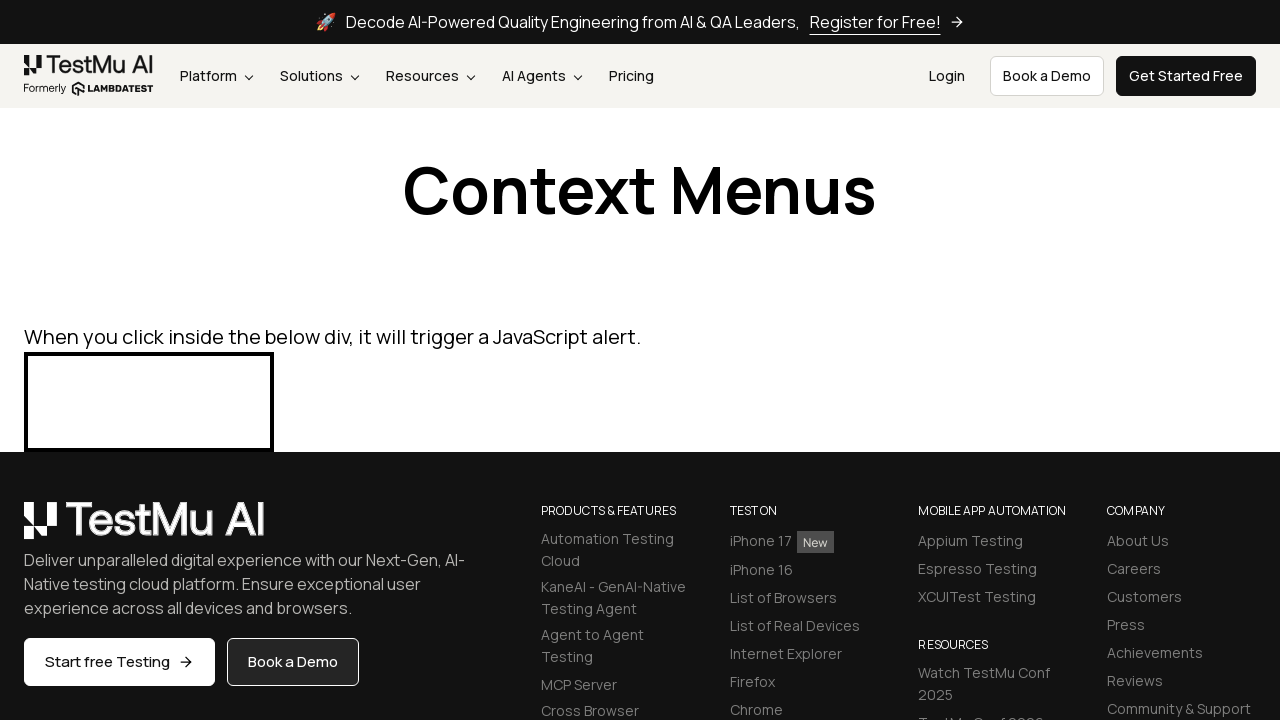

Set up dialog handler to accept JavaScript alert
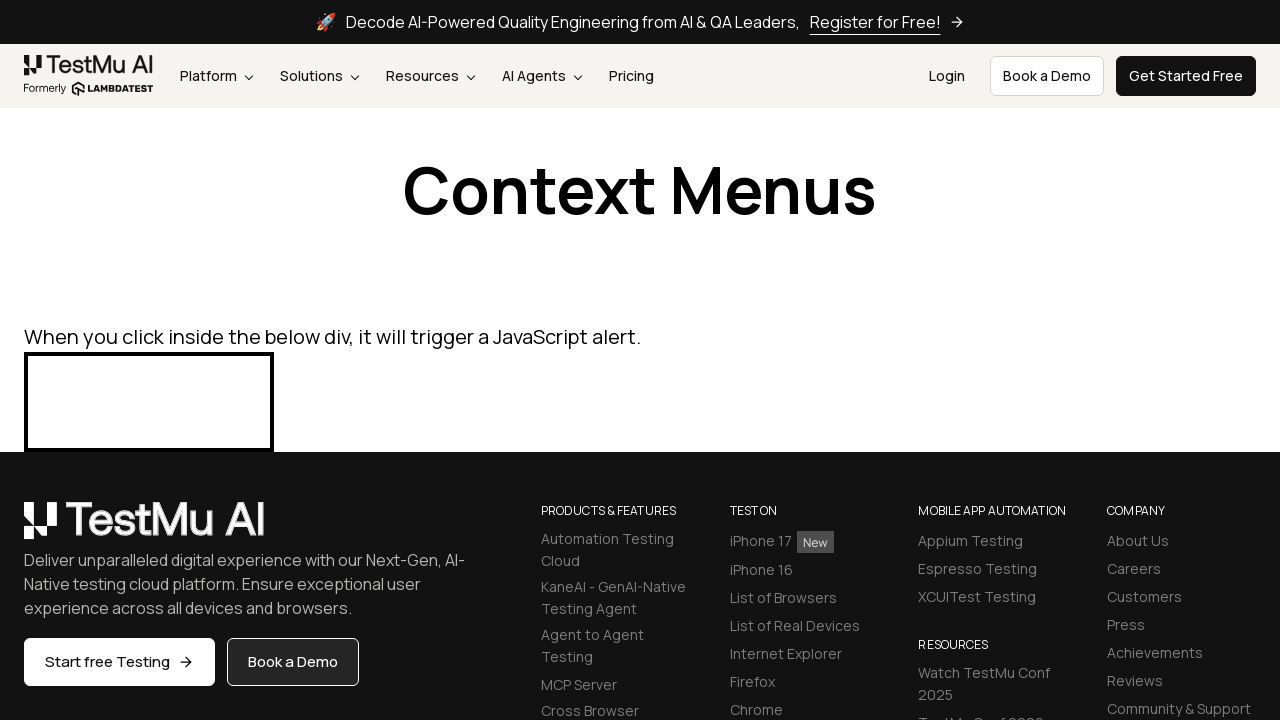

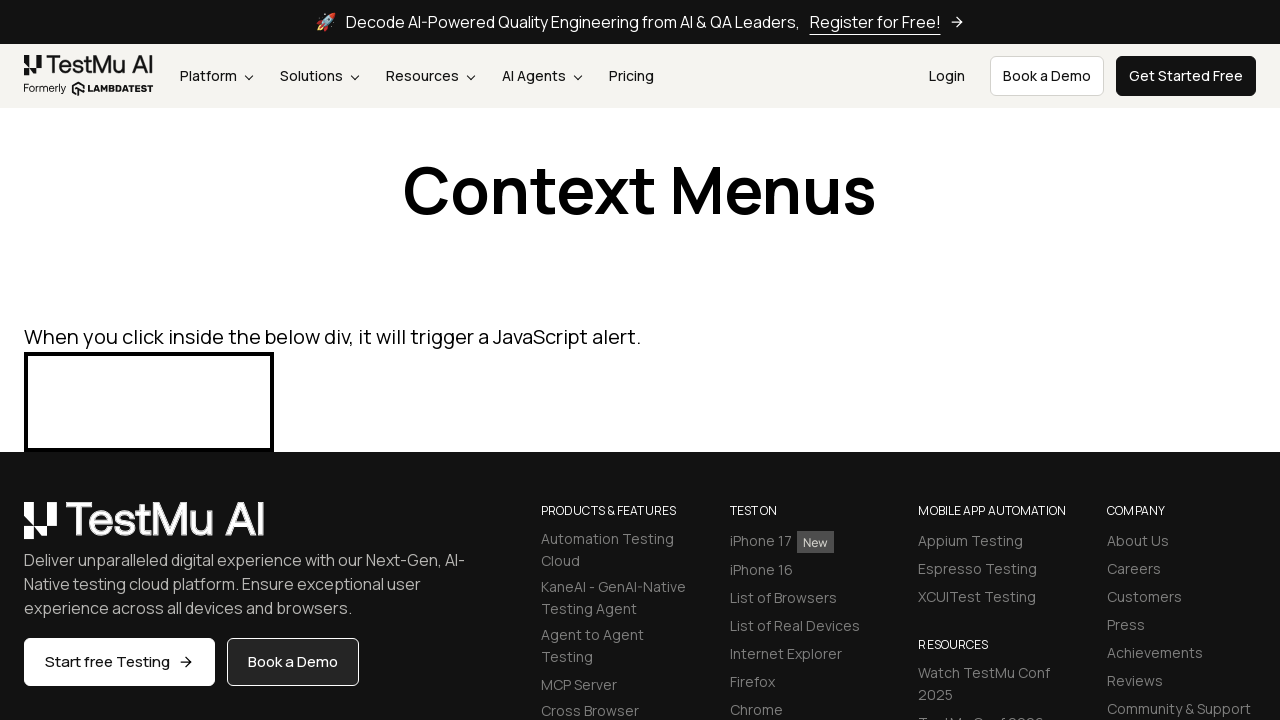